Tests alert handling functionality by clicking a button that triggers an alert and accepting it

Starting URL: https://letcode.in/waits

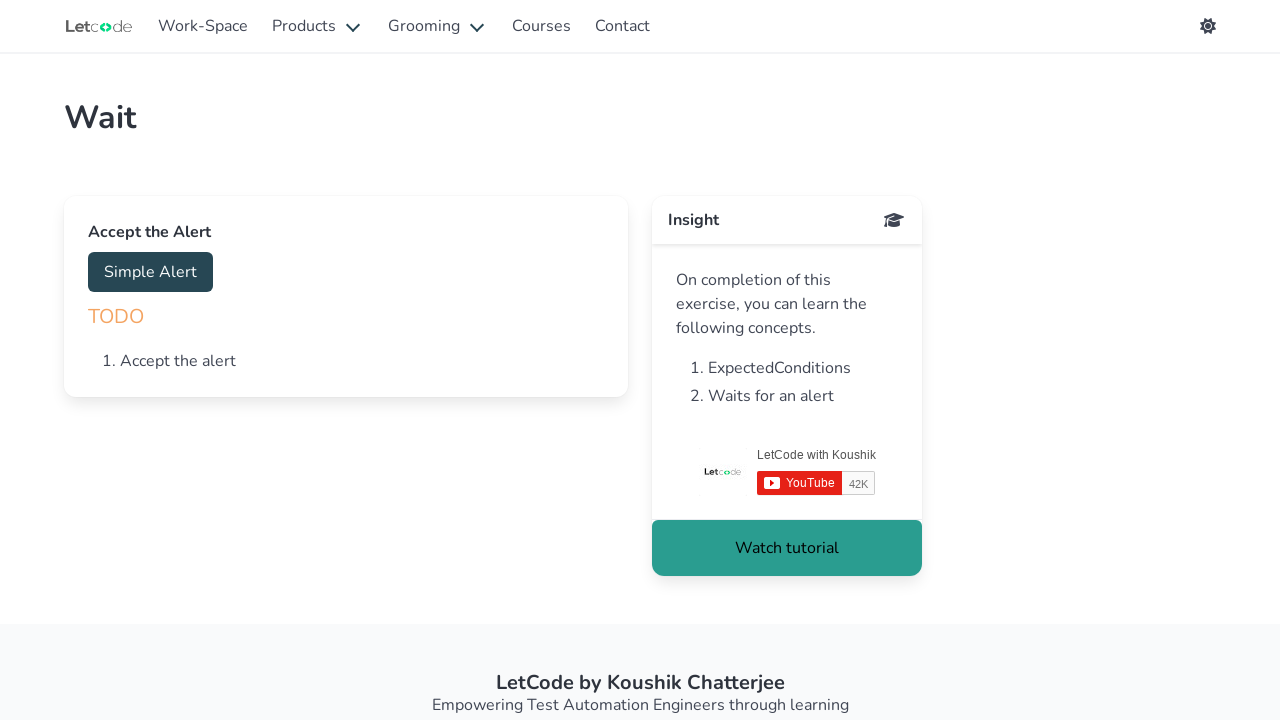

Navigated to https://letcode.in/waits
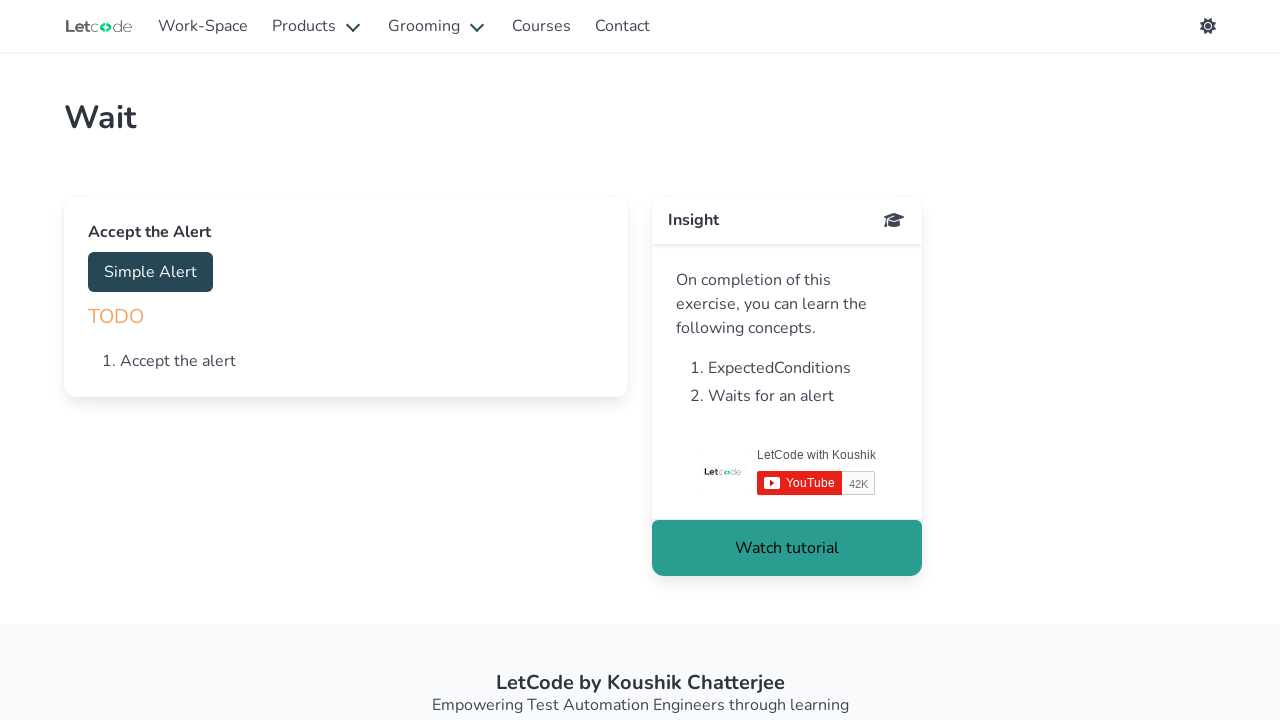

Clicked the alert trigger button at (150, 272) on #accept
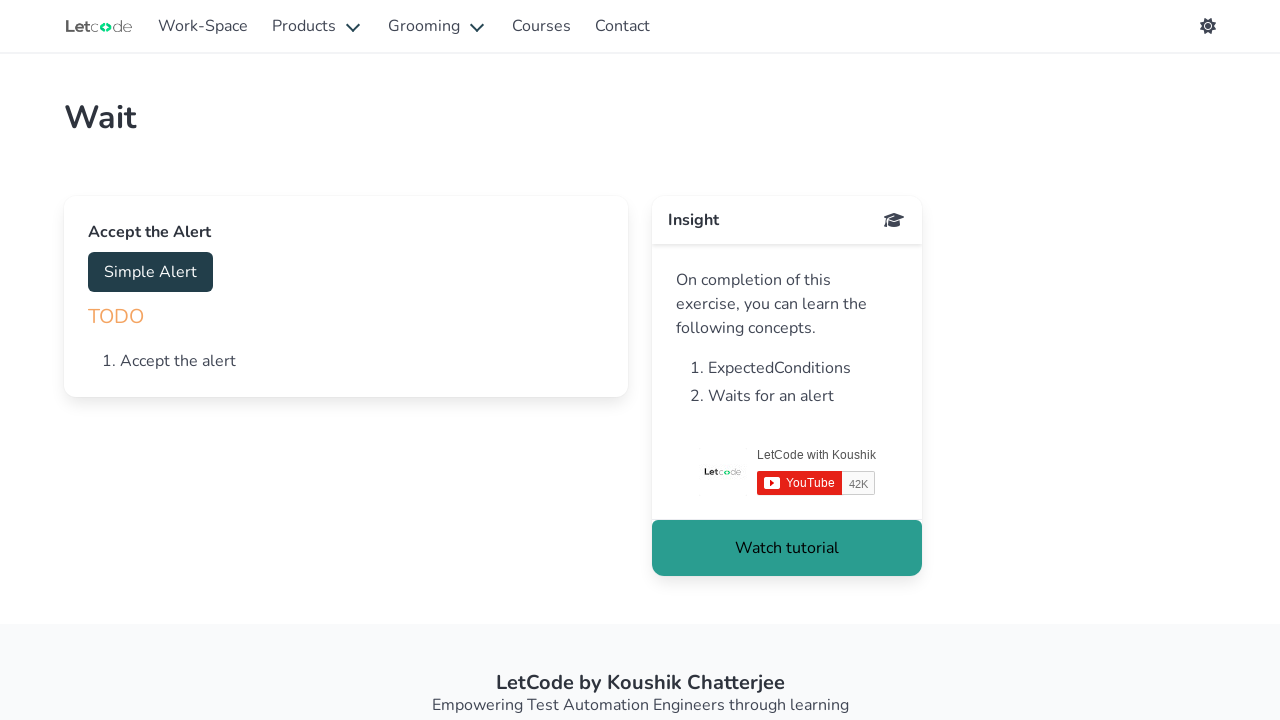

Set up alert dialog handler to accept alerts
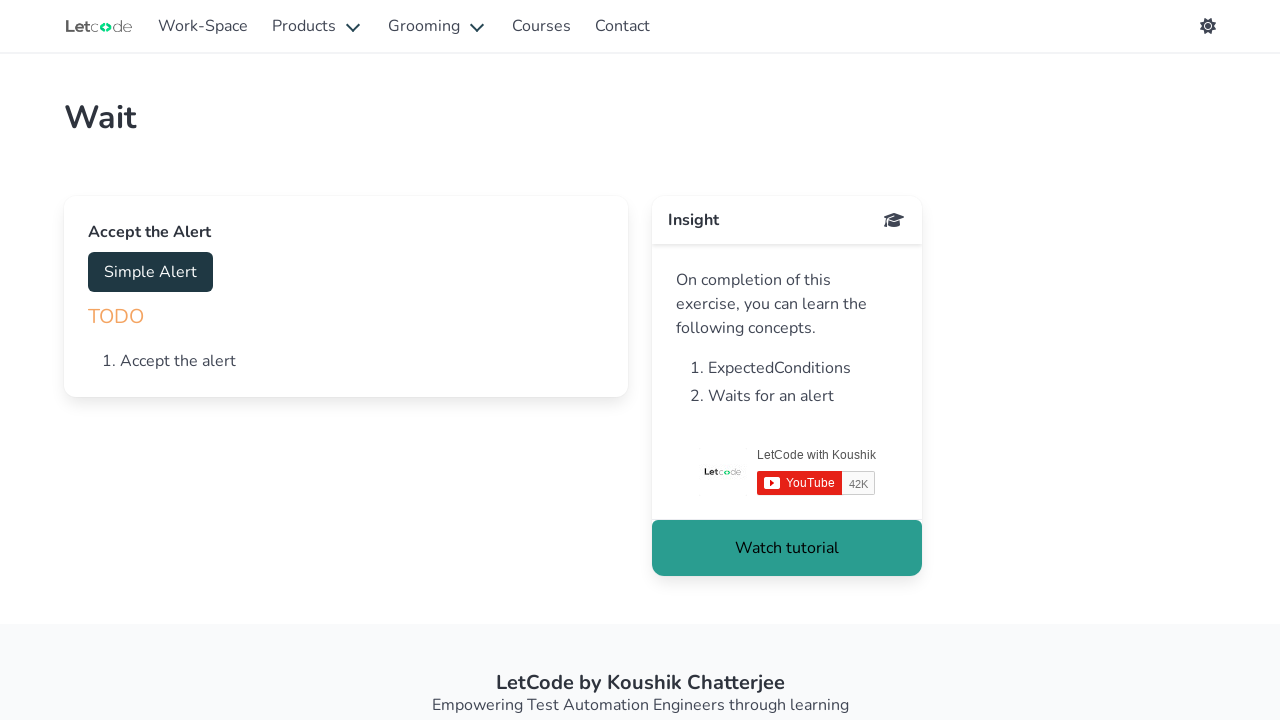

Waited 1000ms for alert to be processed
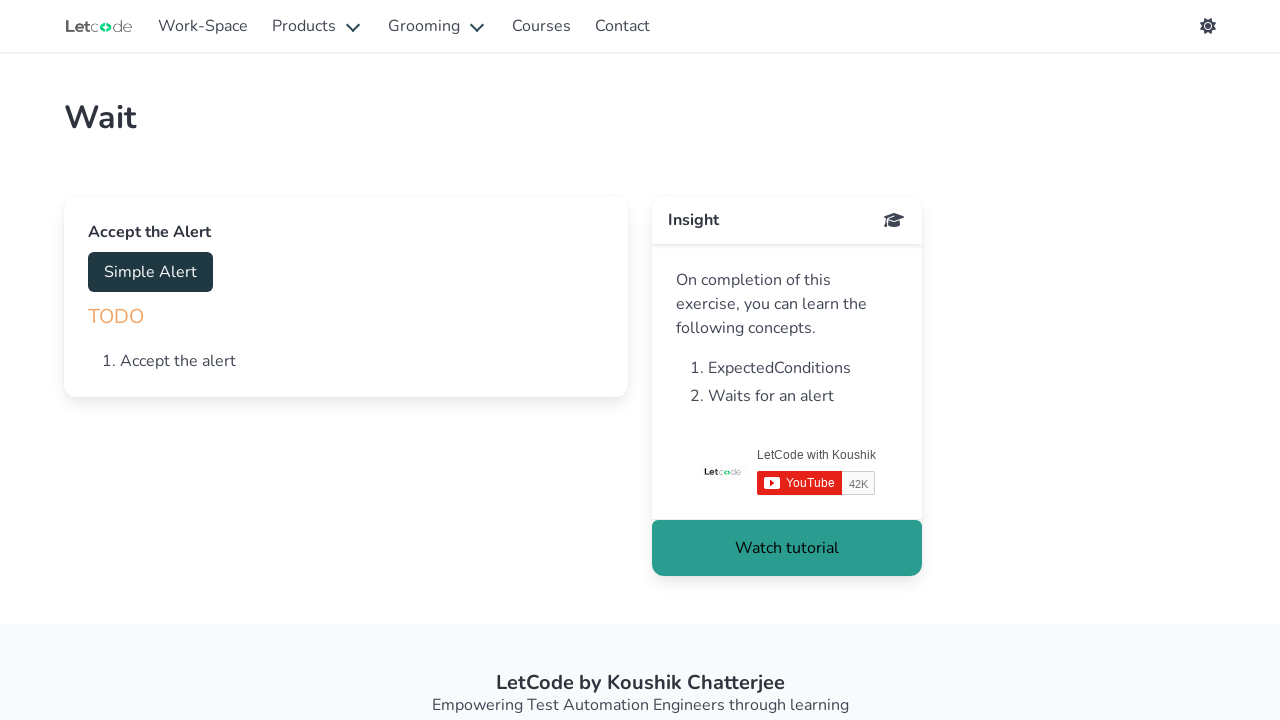

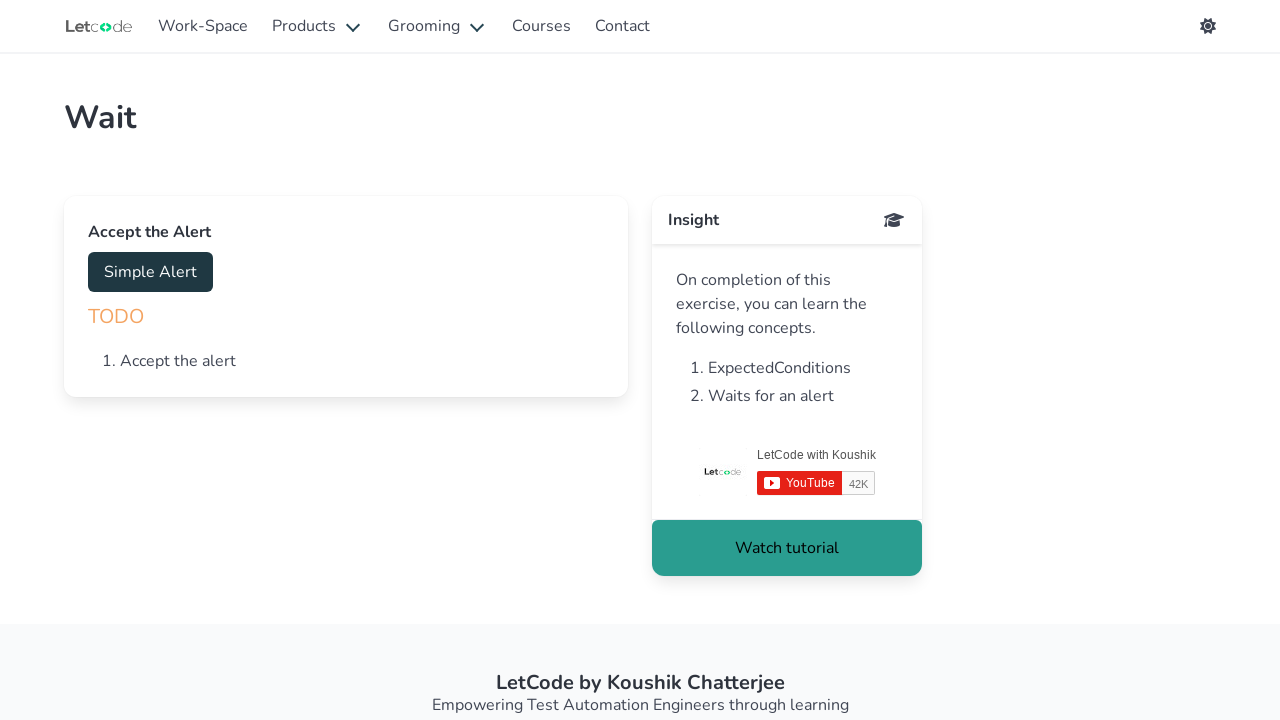